Tests calendar date picker functionality by selecting a specific date (June 15, 2027) through the year, month, and day selection process, then verifies the selected values.

Starting URL: https://rahulshettyacademy.com/seleniumPractise/#/offers

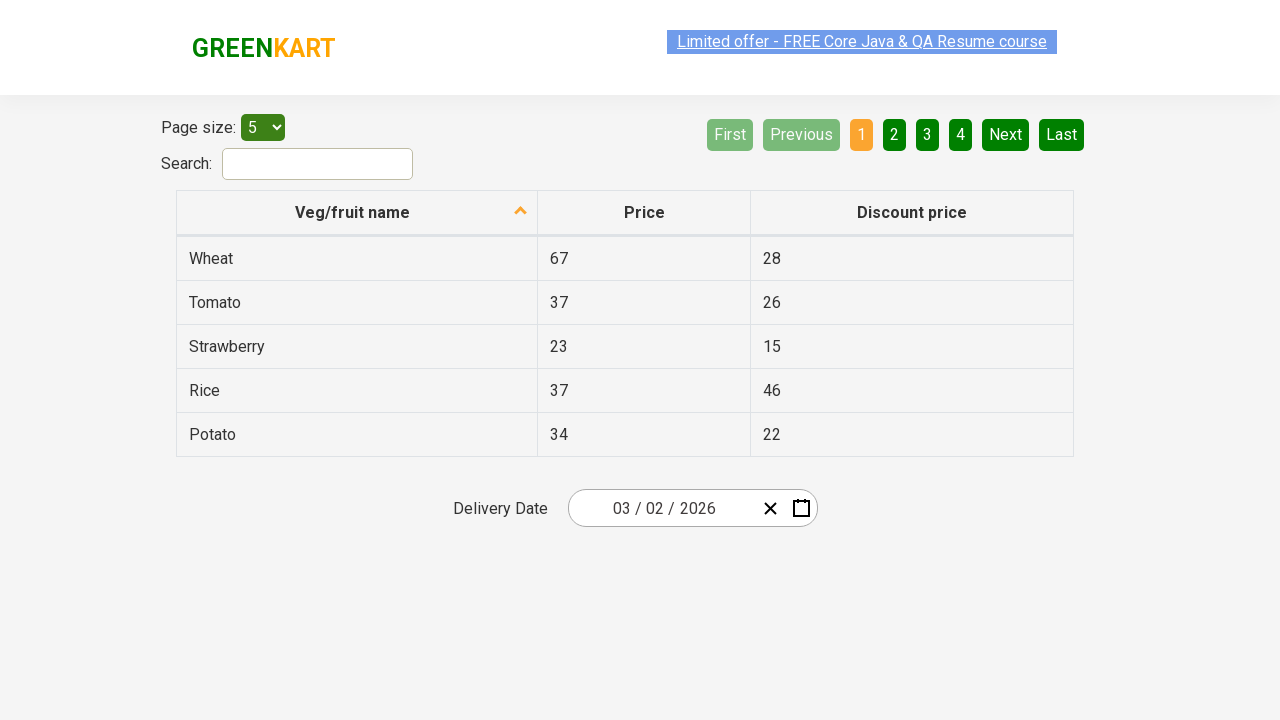

Clicked date picker input group to open calendar at (662, 508) on .react-date-picker__inputGroup
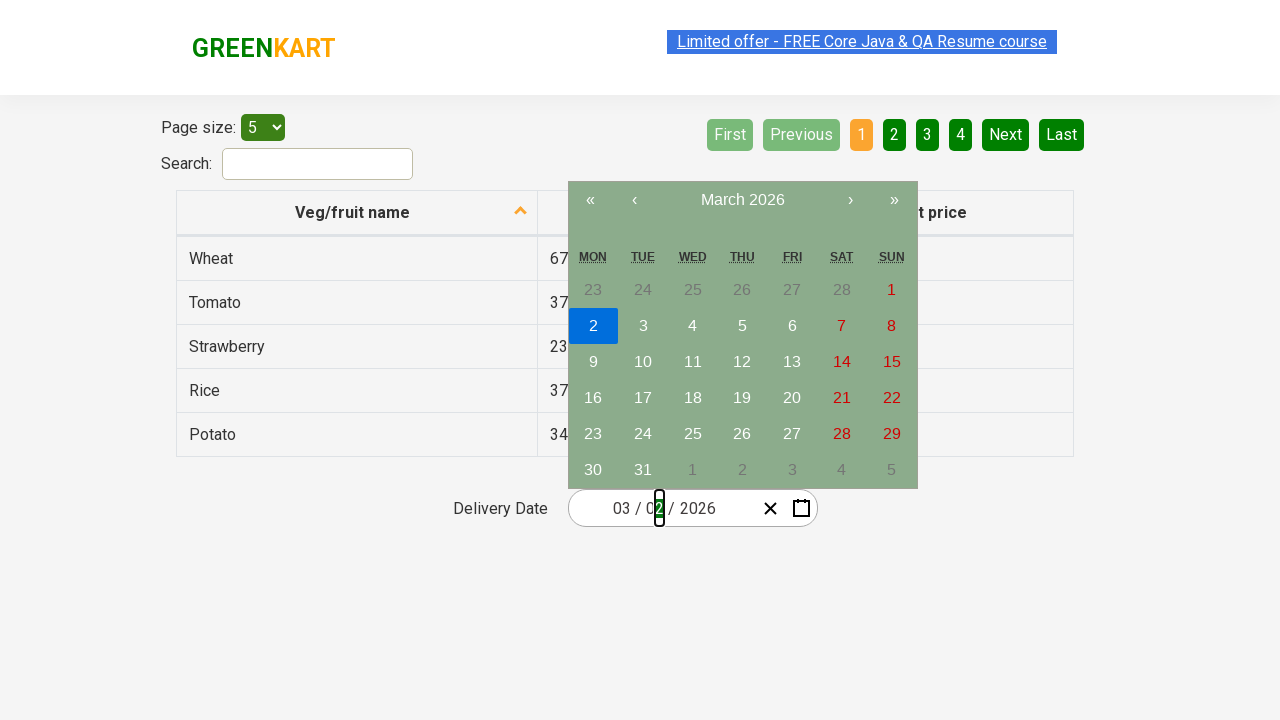

Clicked navigation label to switch to month view at (742, 200) on .react-calendar__navigation__label__labelText.react-calendar__navigation__label_
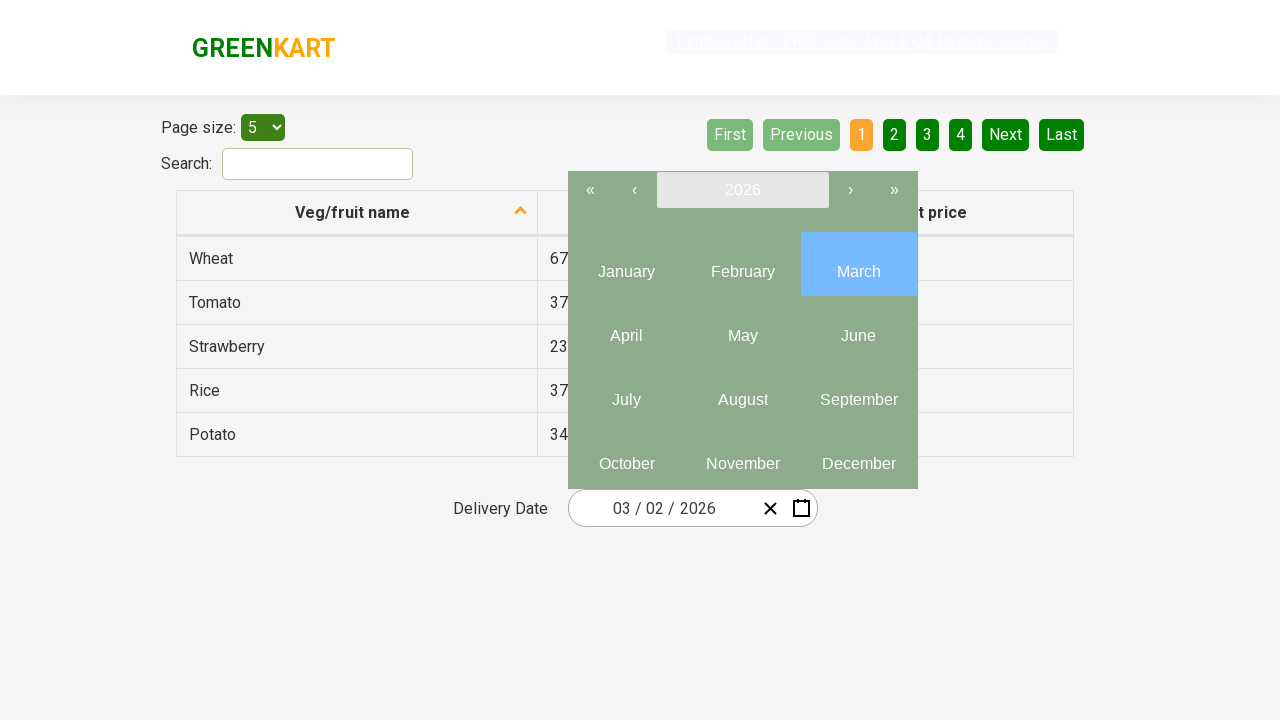

Clicked navigation label to switch to year view at (742, 190) on .react-calendar__navigation__label__labelText.react-calendar__navigation__label_
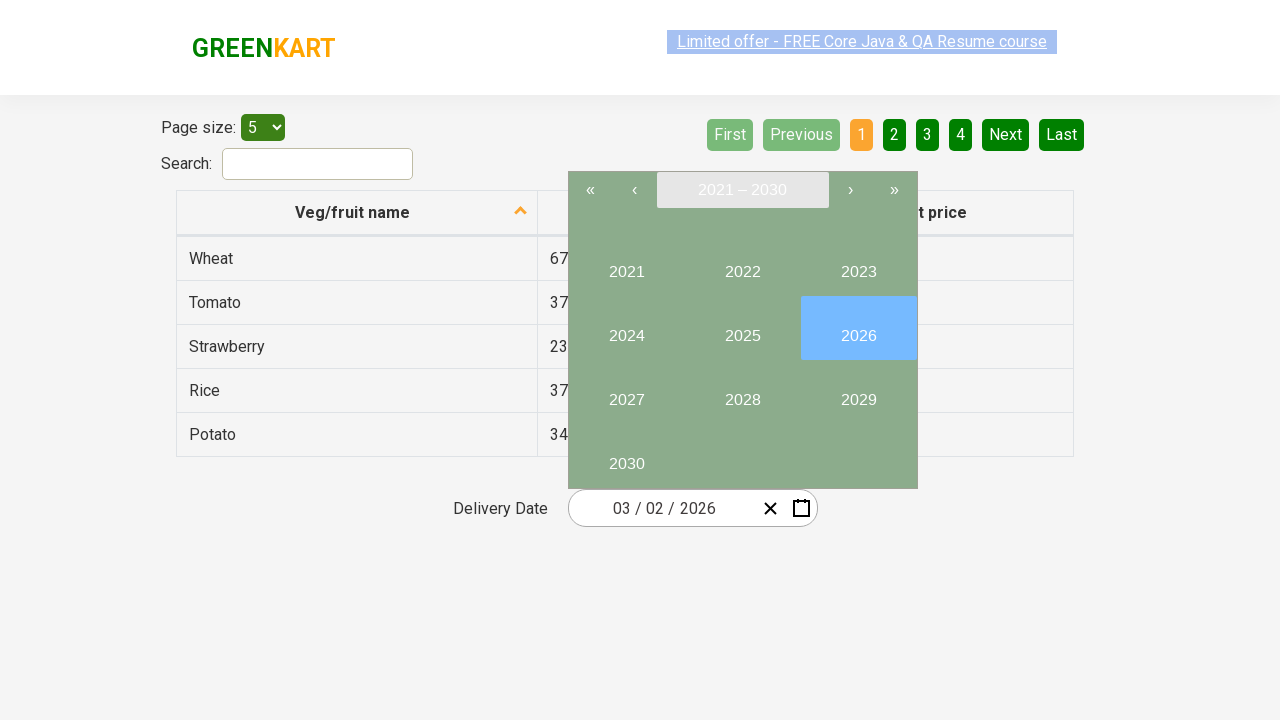

Selected year 2027 at (626, 392) on //button[text()='2027']
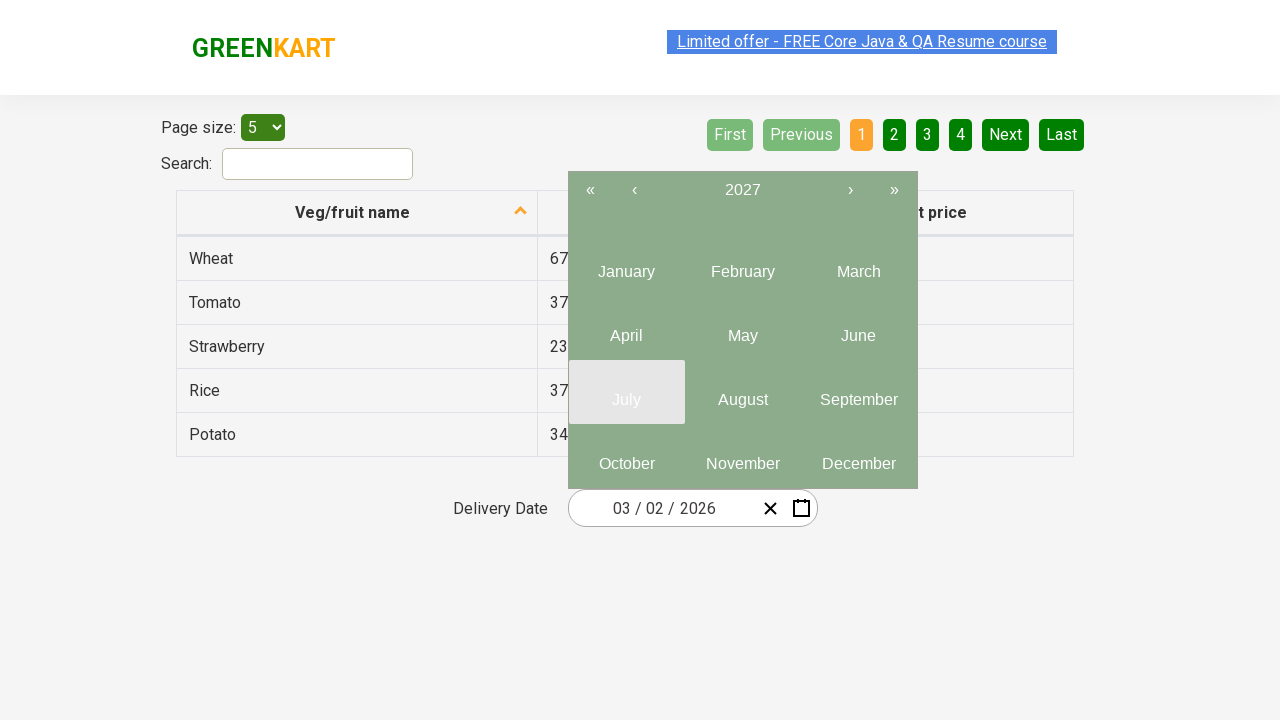

Selected month 6 (June) at (858, 328) on .react-calendar__year-view__months__month >> nth=5
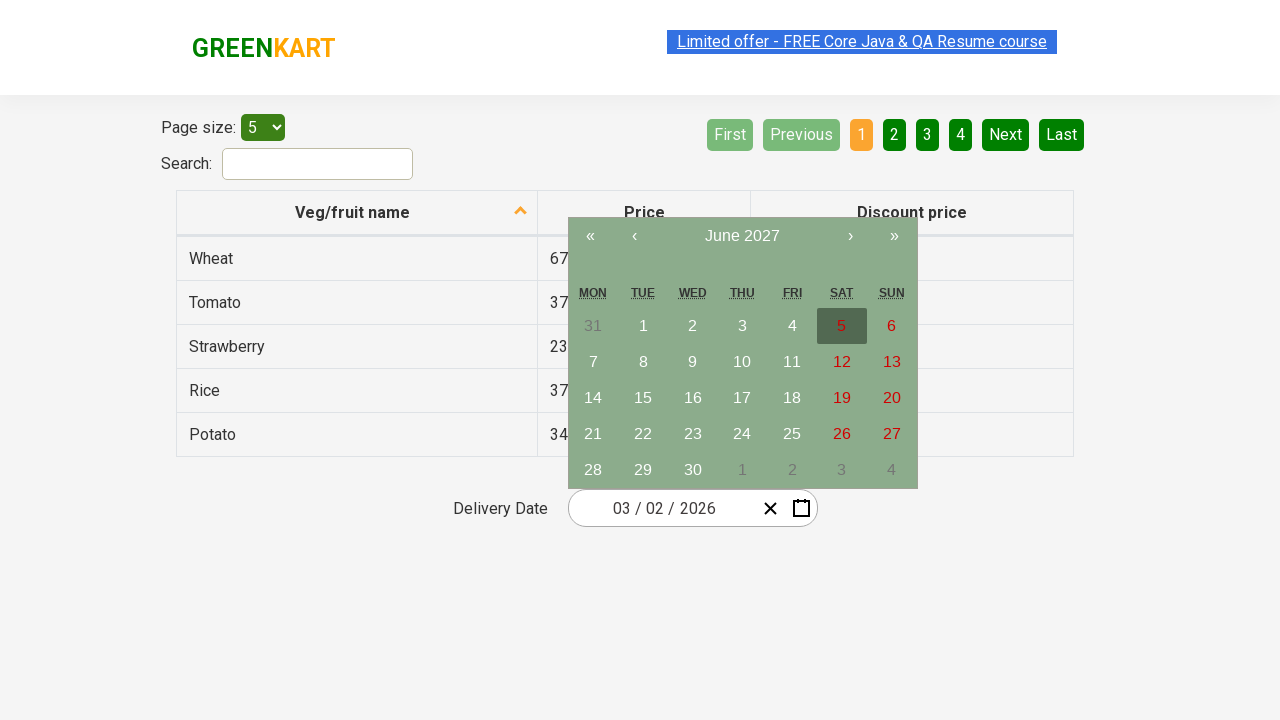

Selected date 15 at (643, 398) on //abbr[text()='15']
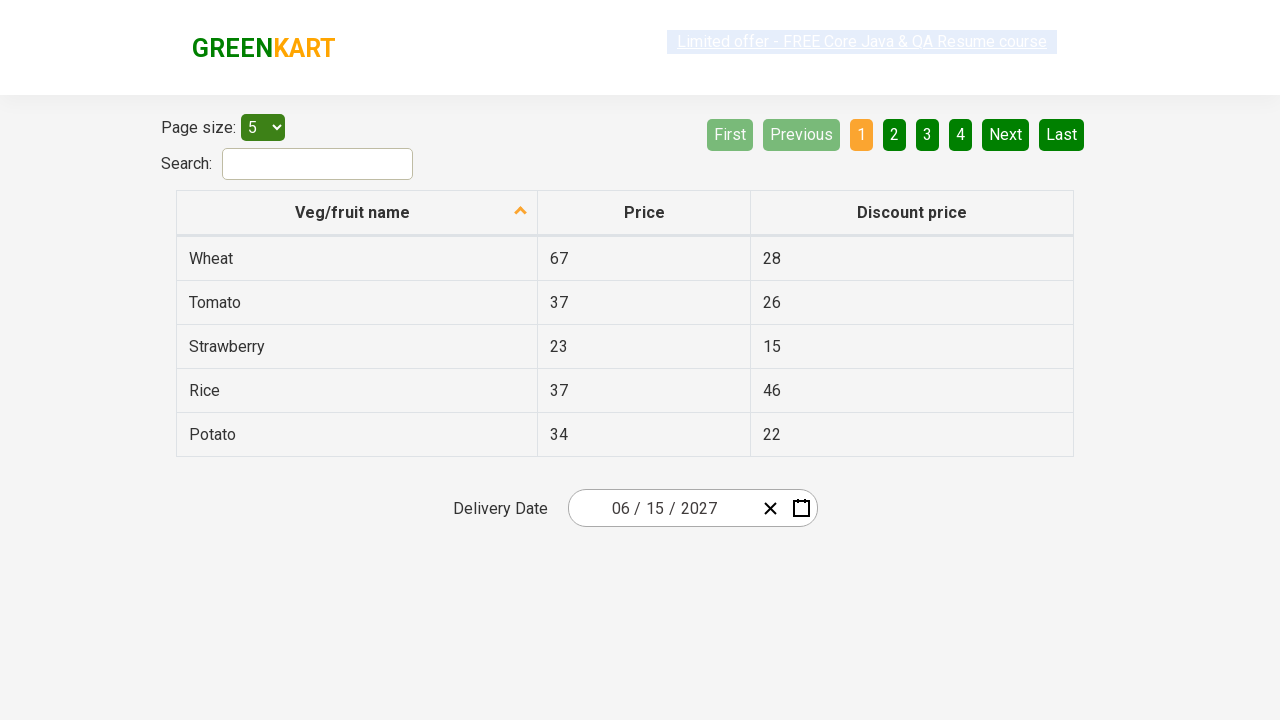

Verified date inputs are updated after selection
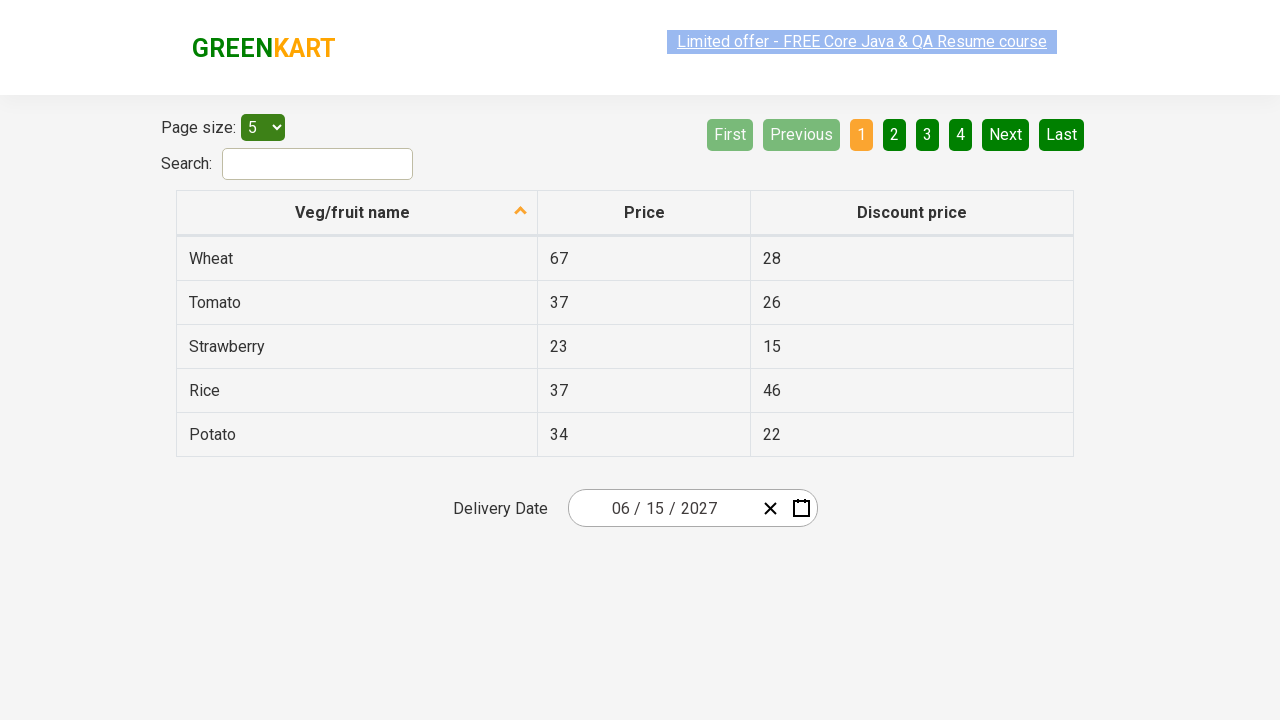

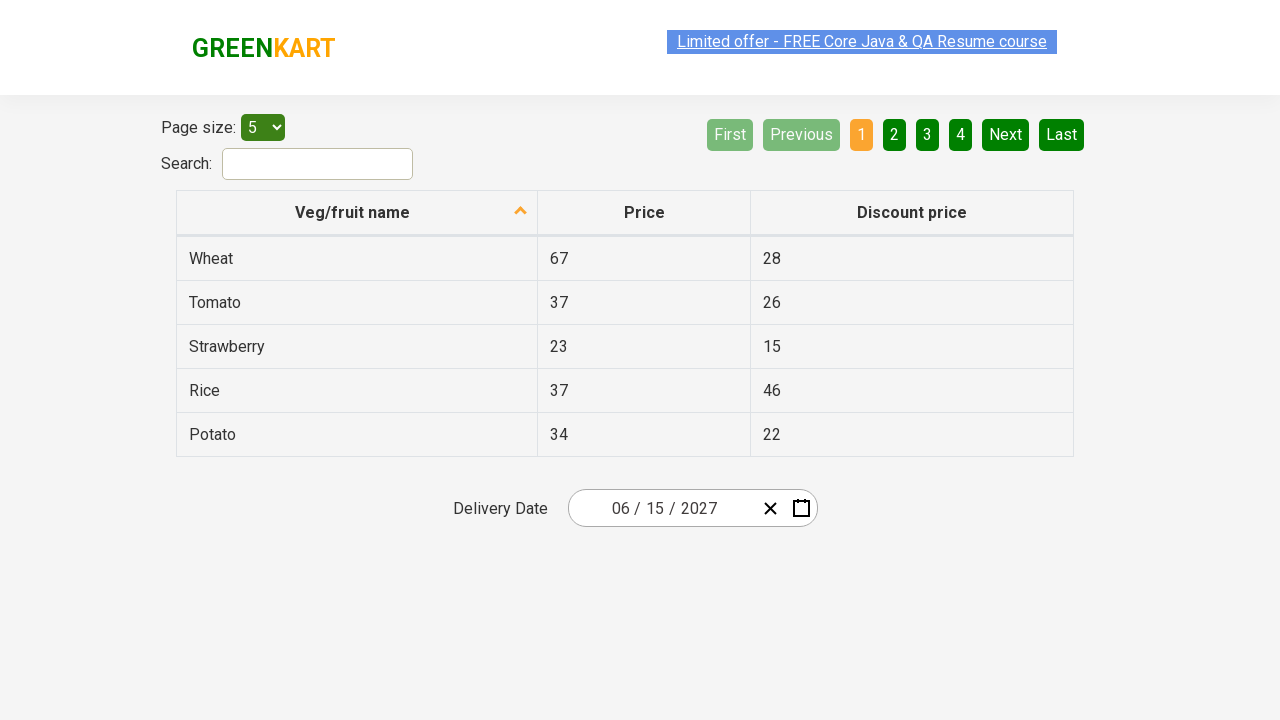